Tests navigation to the Slow Resources page and waits for the page header to load, demonstrating different wait strategies

Starting URL: https://the-internet.herokuapp.com

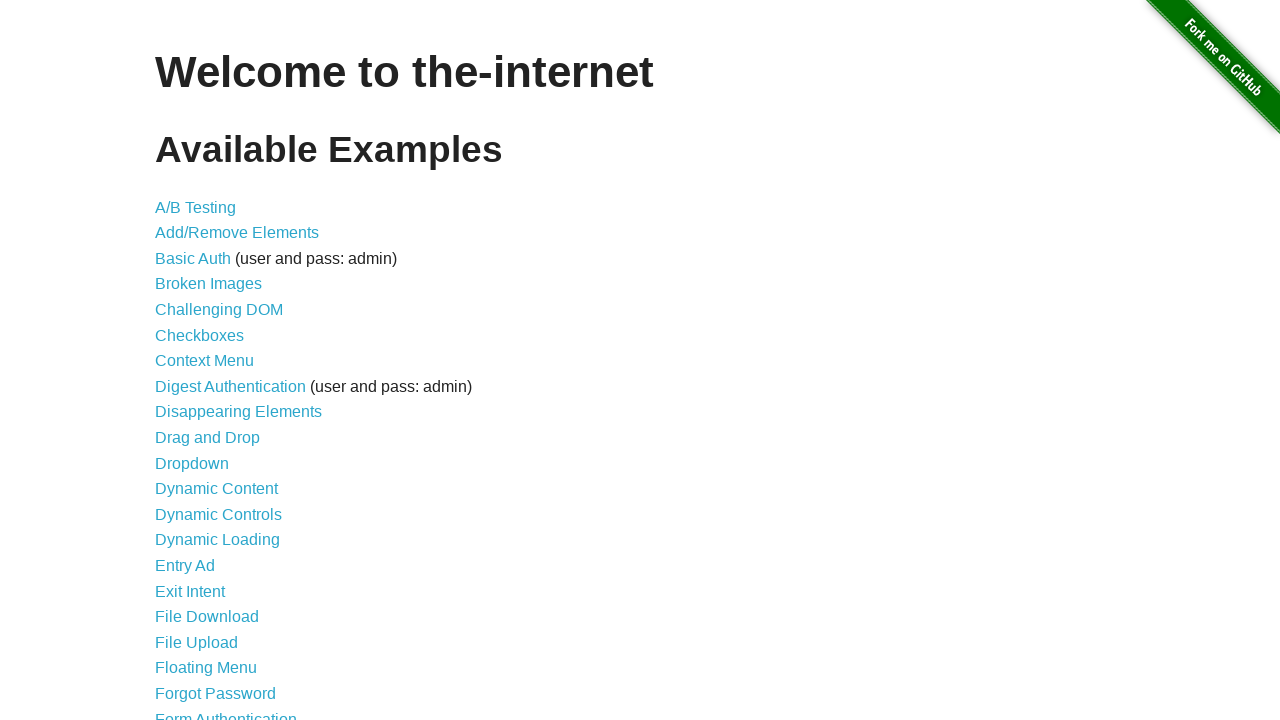

Clicked on Slow Resources link at (214, 548) on text=Slow Resources
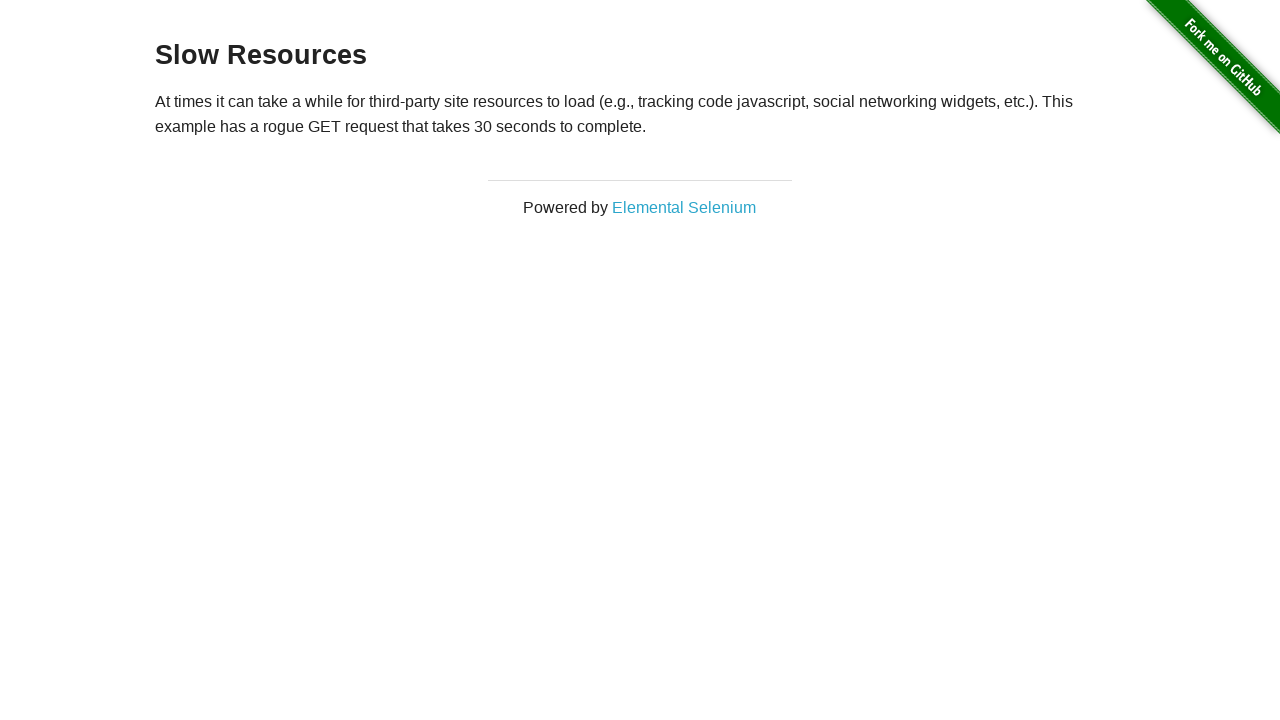

Waited for Slow Resources header to be visible (timeout: 10000ms)
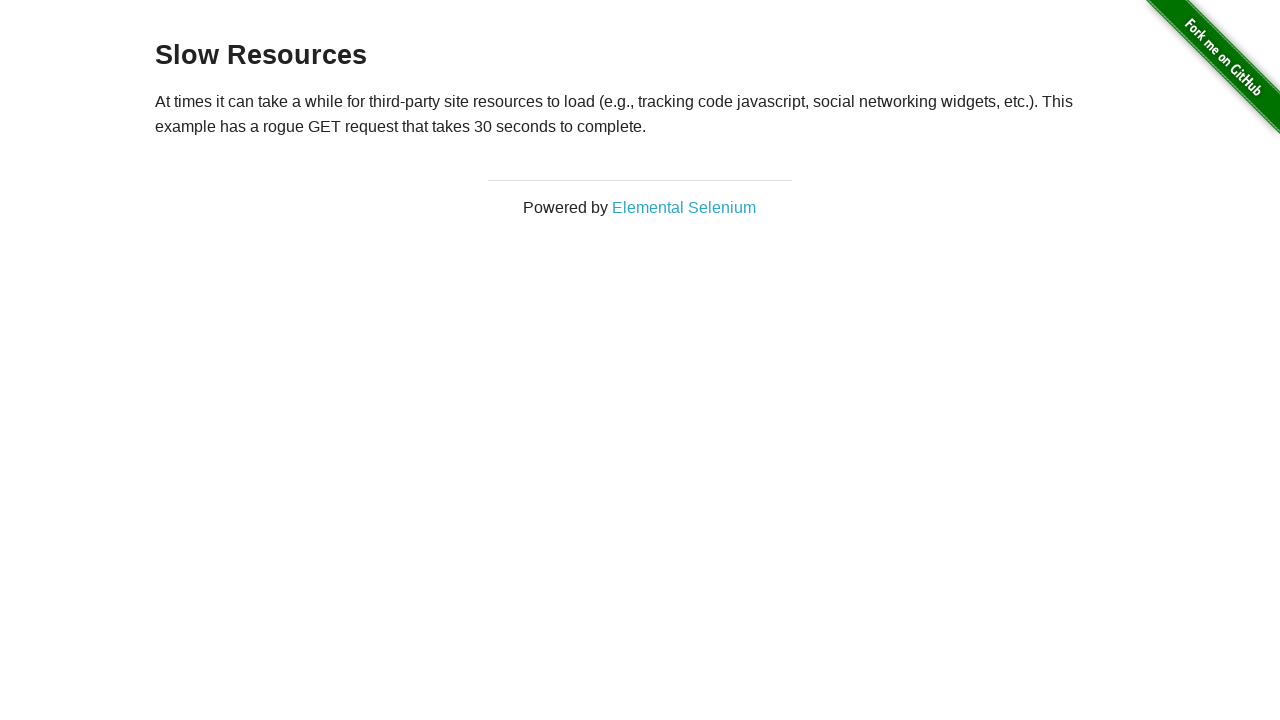

Located the Slow Resources header element
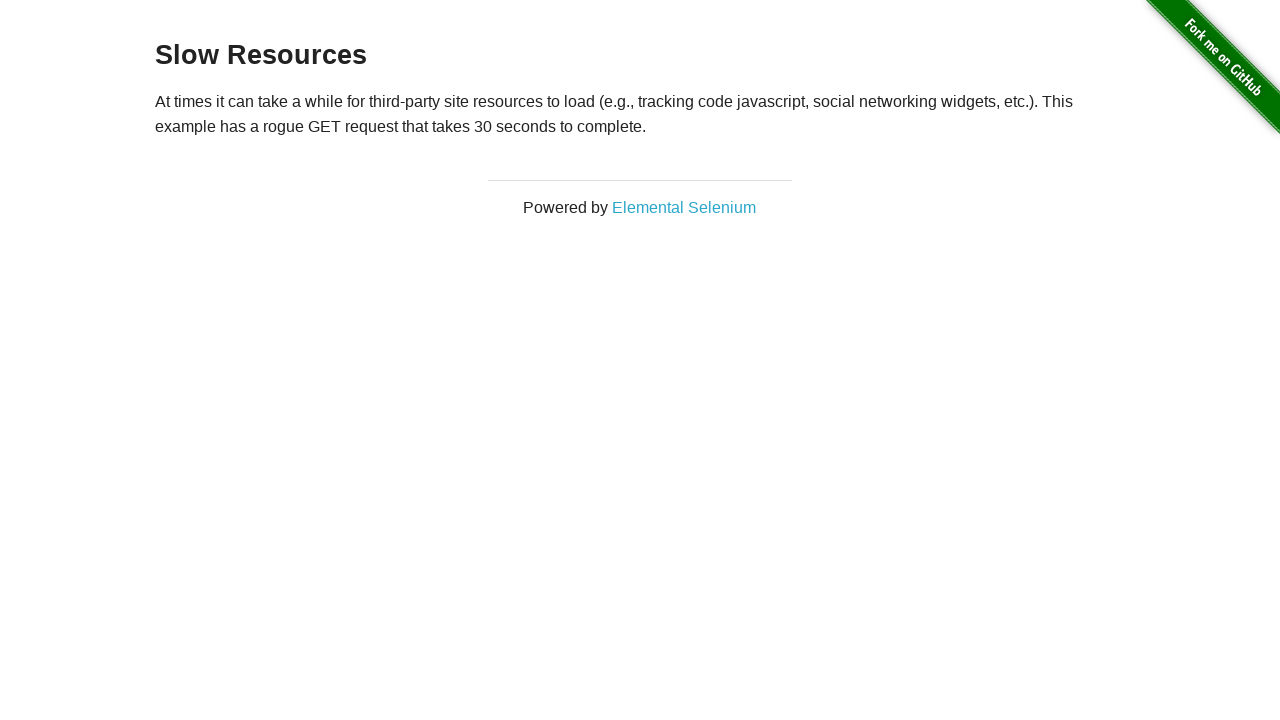

Retrieved header text: 'Slow Resources'
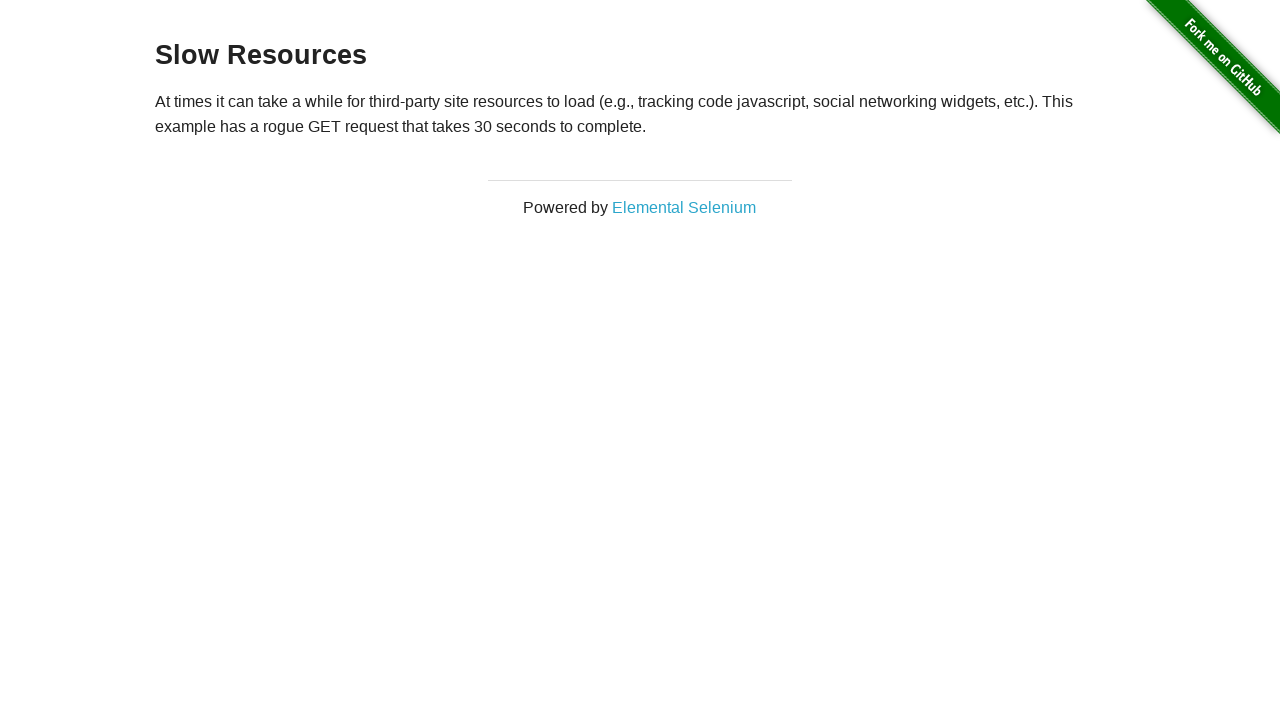

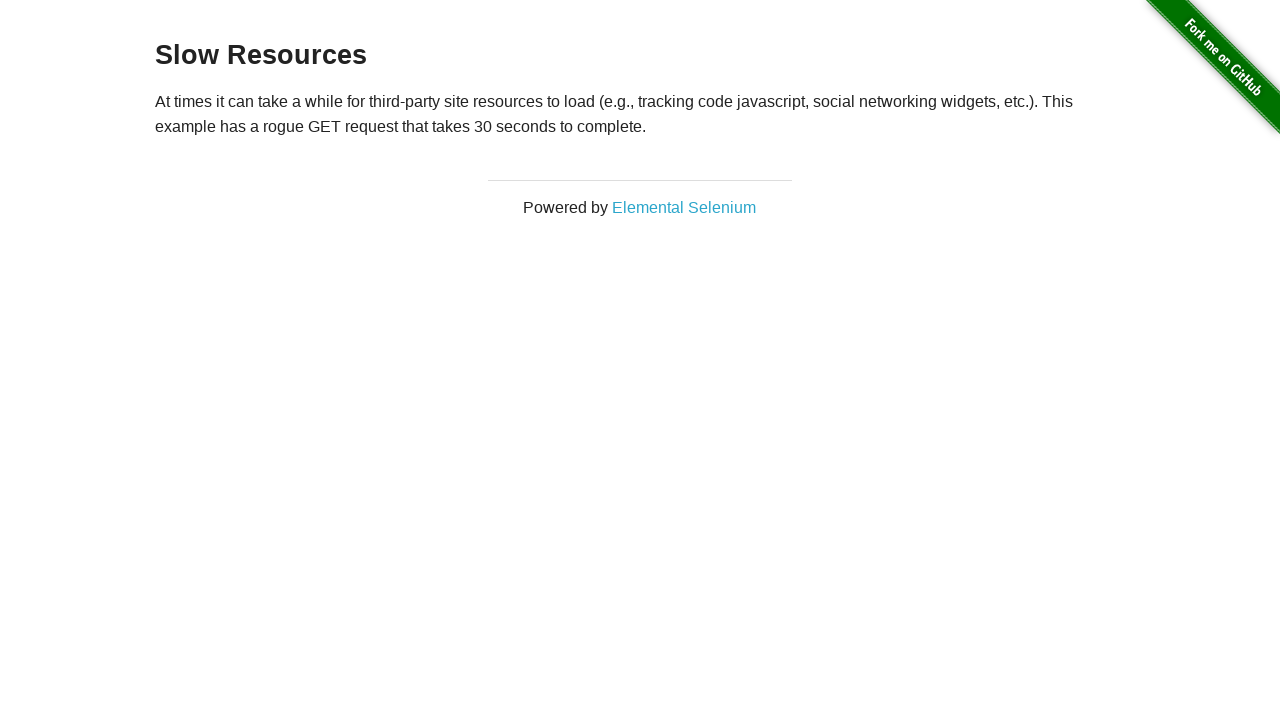